Tests registration form with mismatched confirmation password to verify password confirmation validation

Starting URL: https://alada.vn/tai-khoan/dang-ky.html

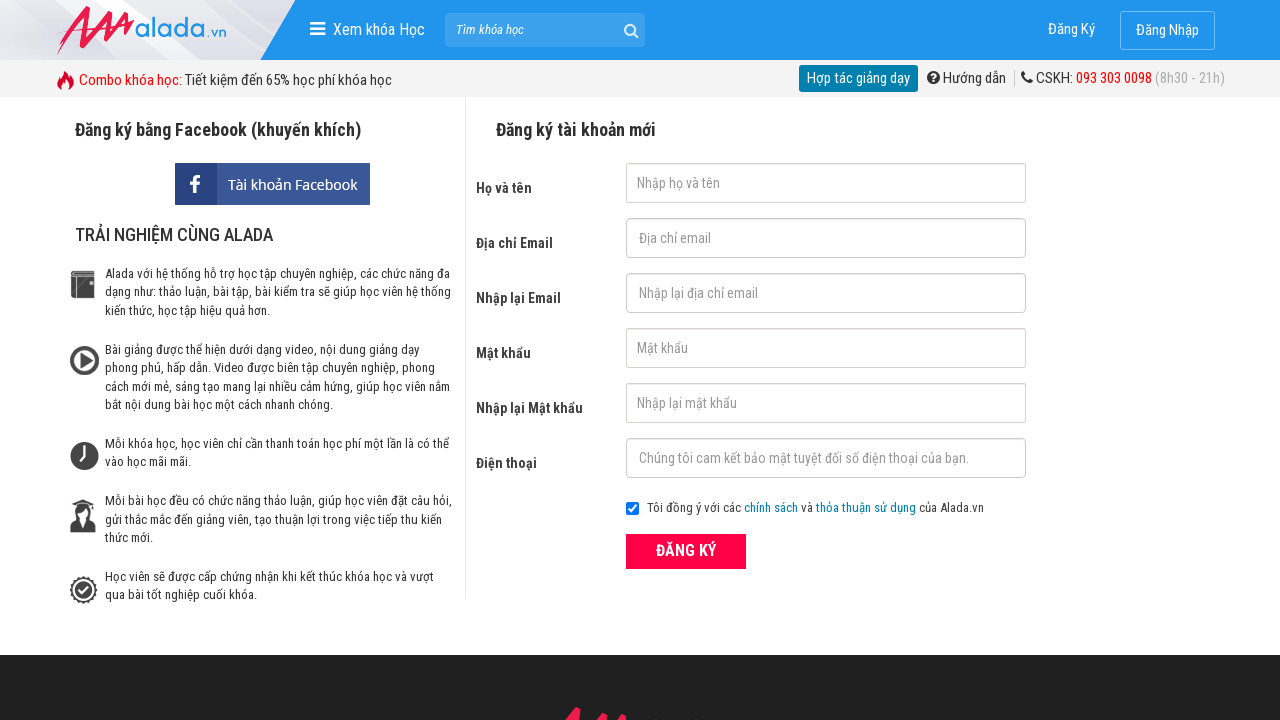

Filled first name field with 'Minh Tiến' on #txtFirstname
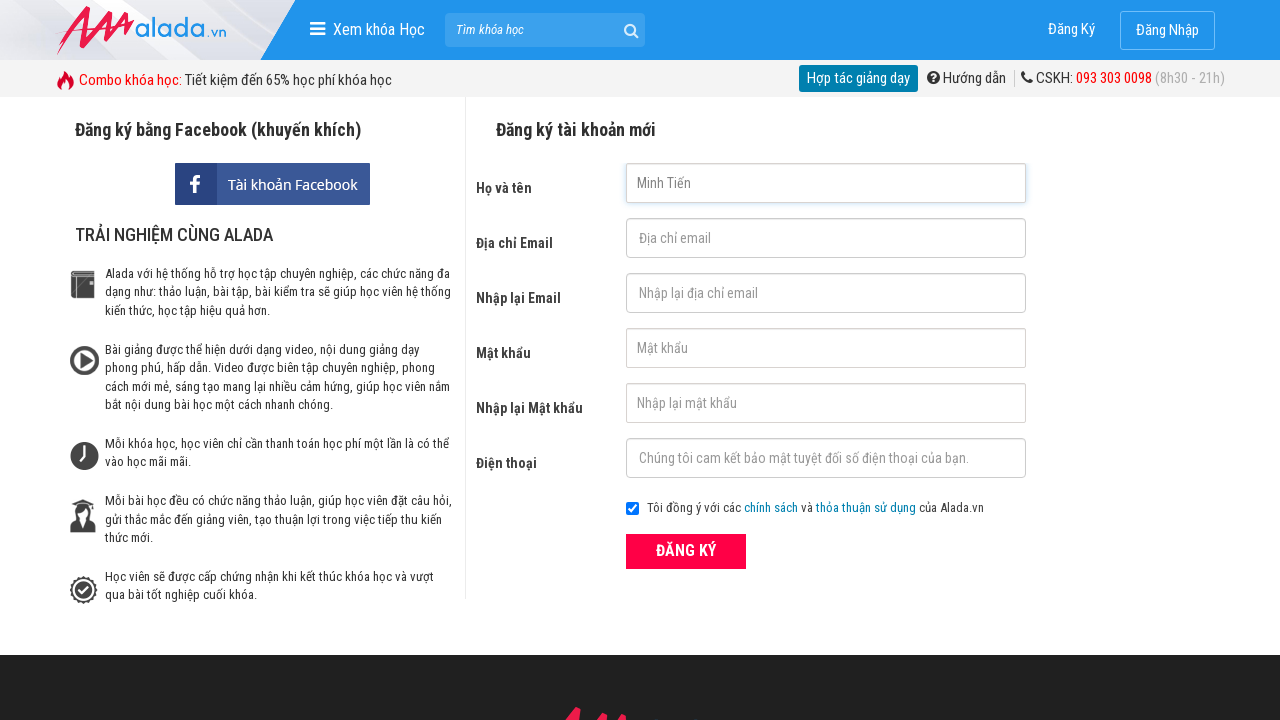

Filled email field with 'abc@gmail.com' on #txtEmail
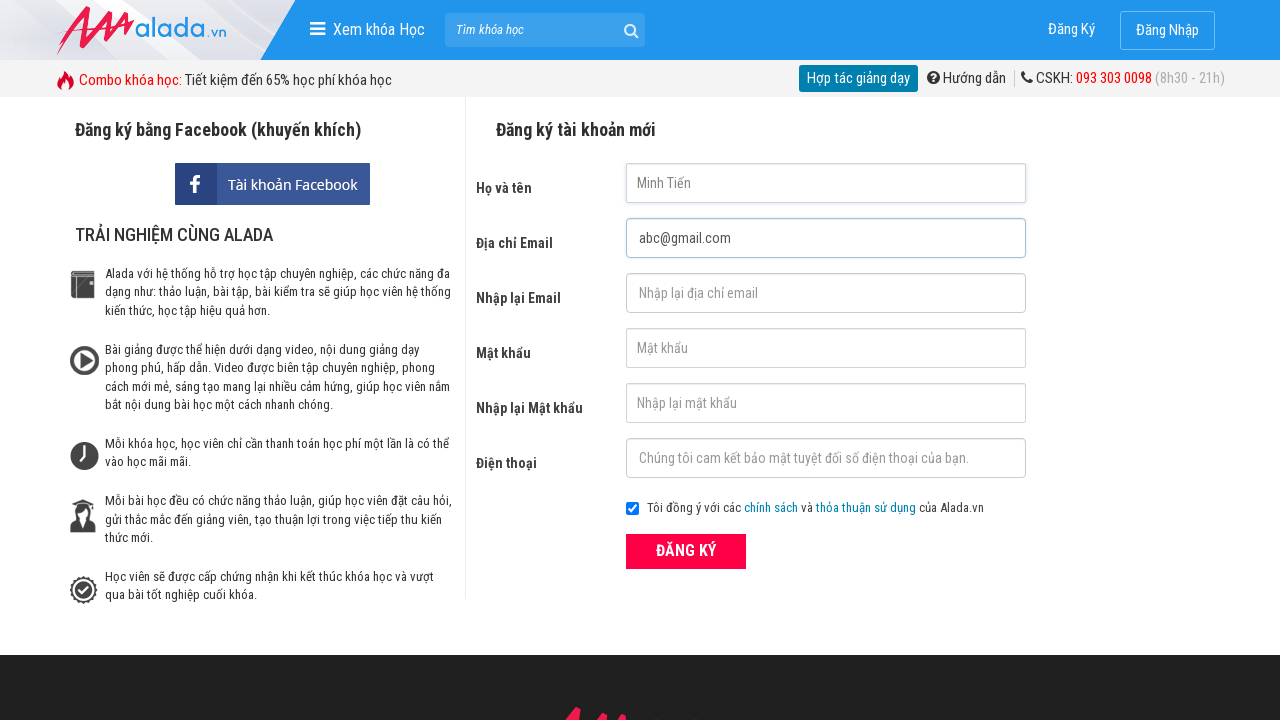

Filled confirm email field with 'abc@gmail.com' on #txtCEmail
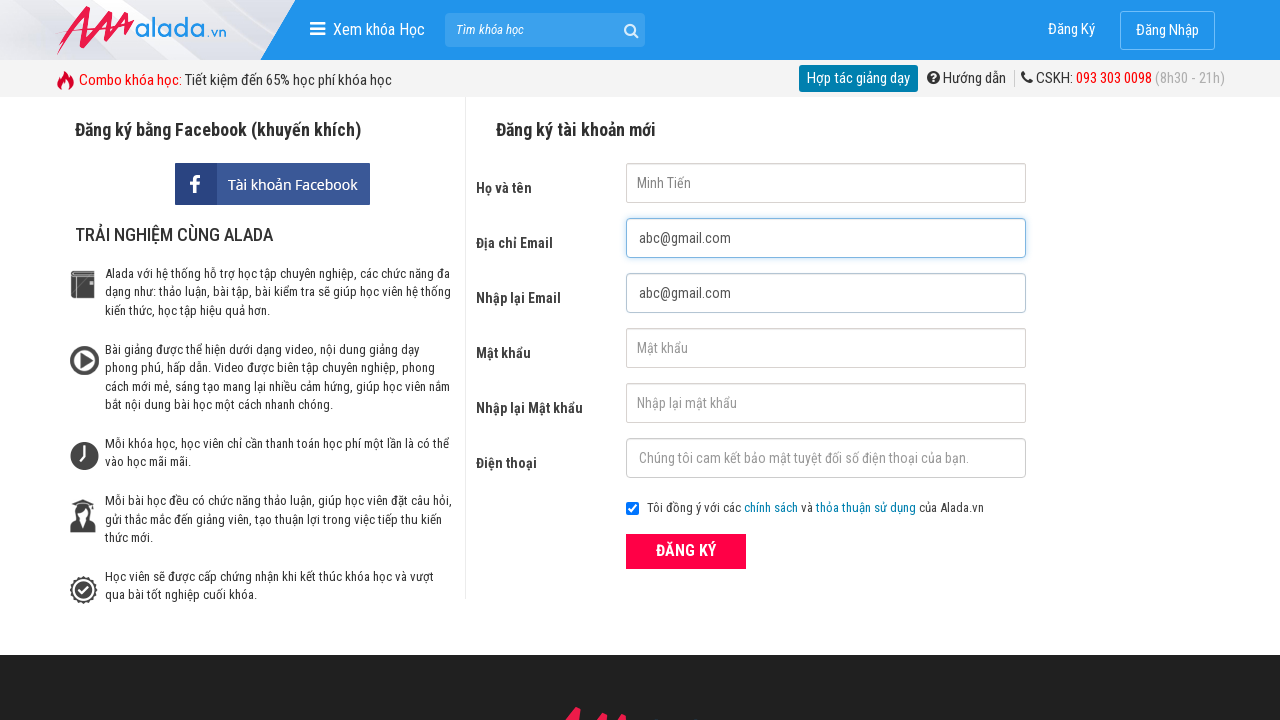

Filled password field with '123456' on #txtPassword
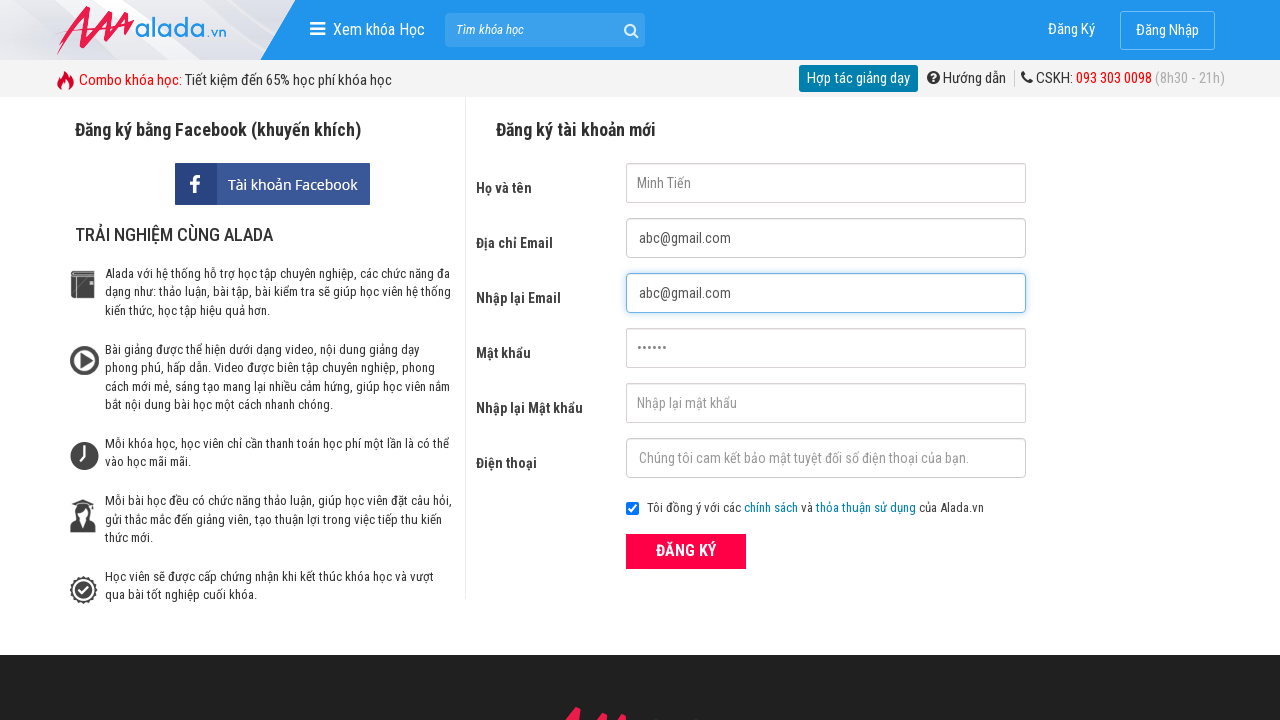

Filled confirm password field with mismatched password '123789' on #txtCPassword
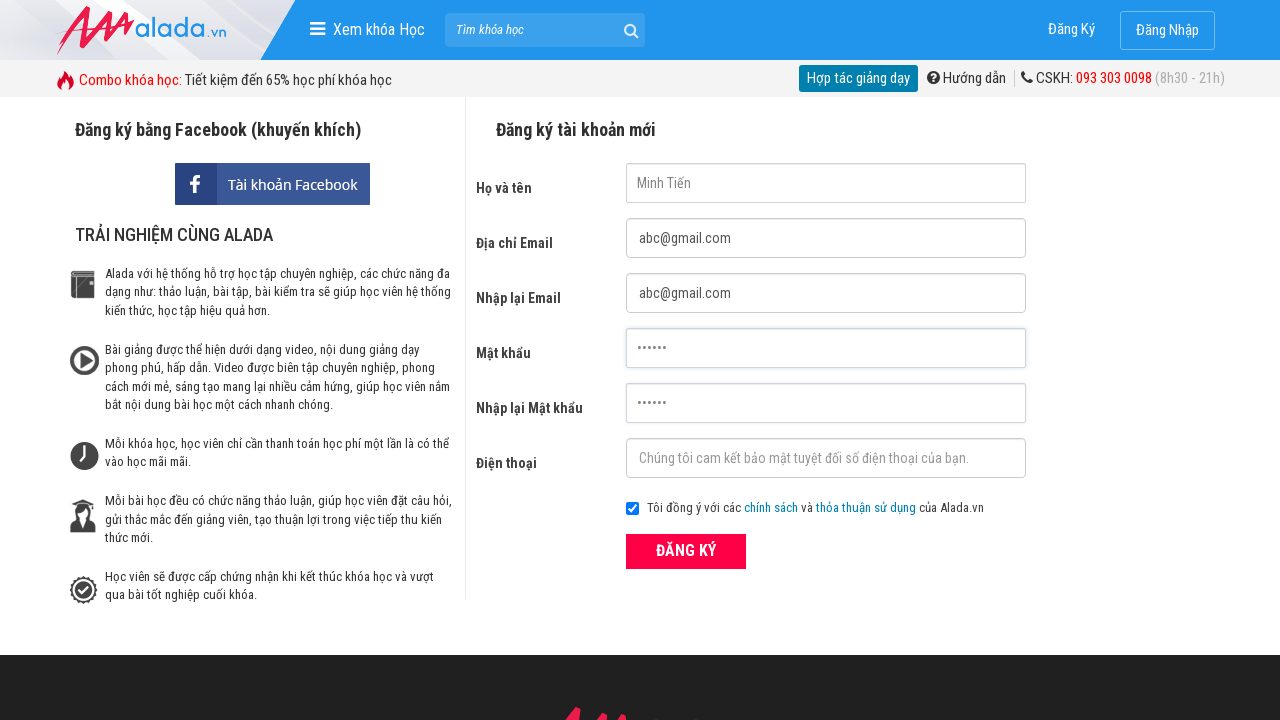

Filled phone field with '0123456789' on #txtPhone
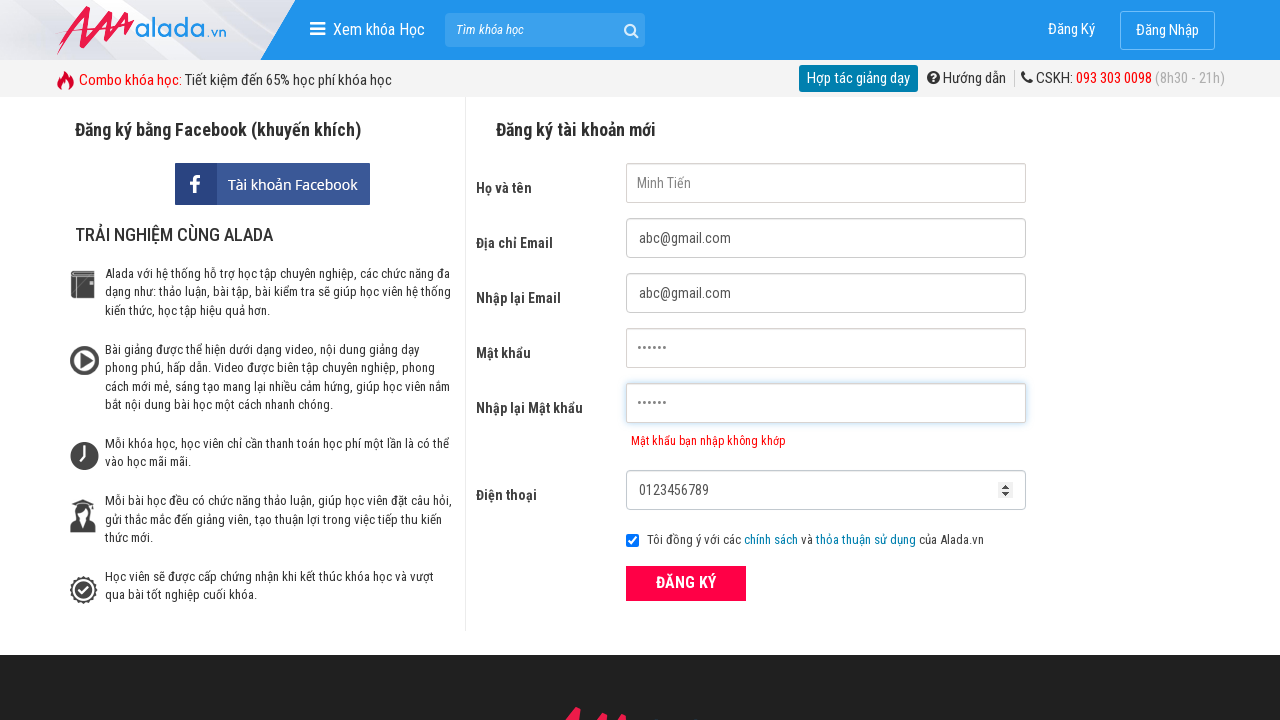

Clicked registration submit button at (686, 583) on button.btn_pink_sm.fs16
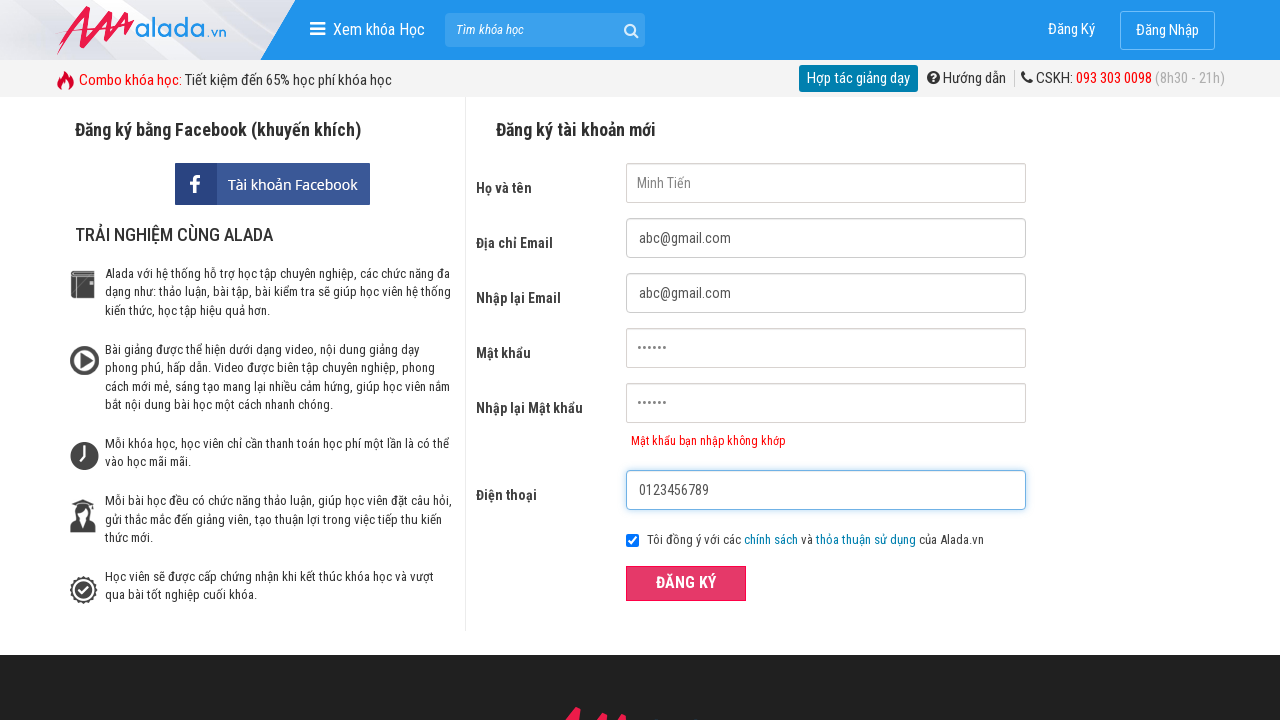

Password mismatch error message appeared
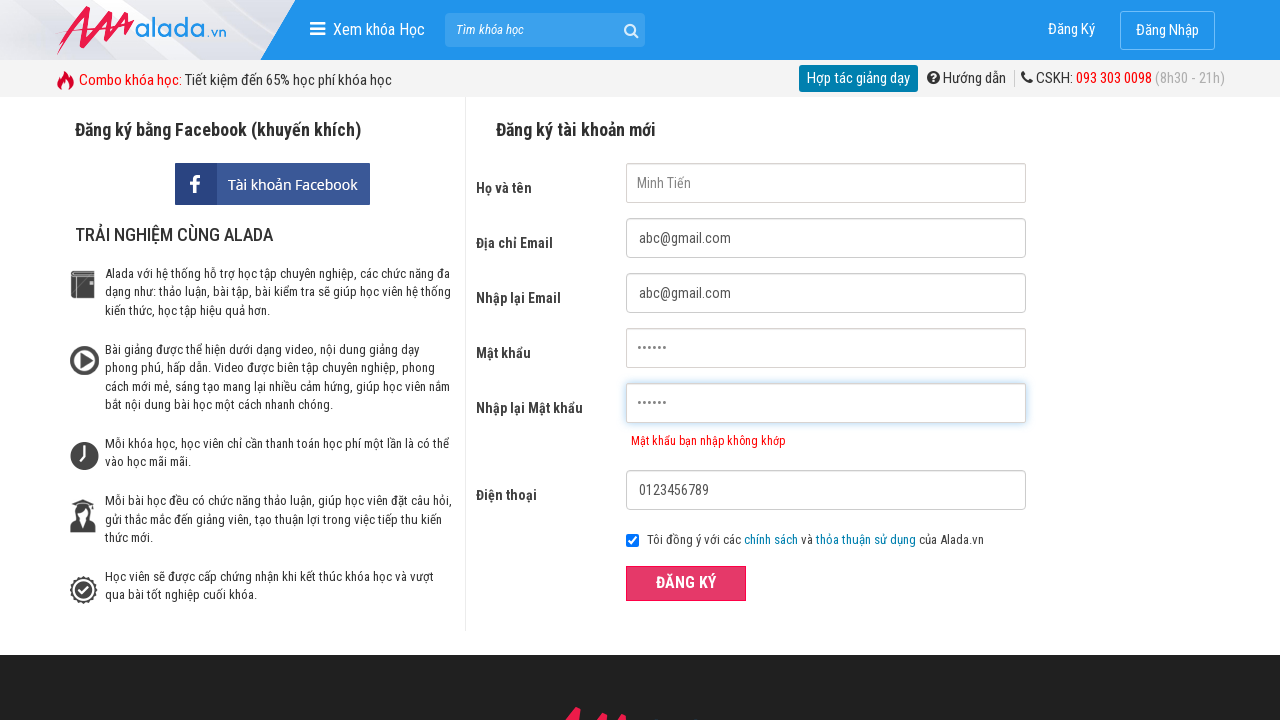

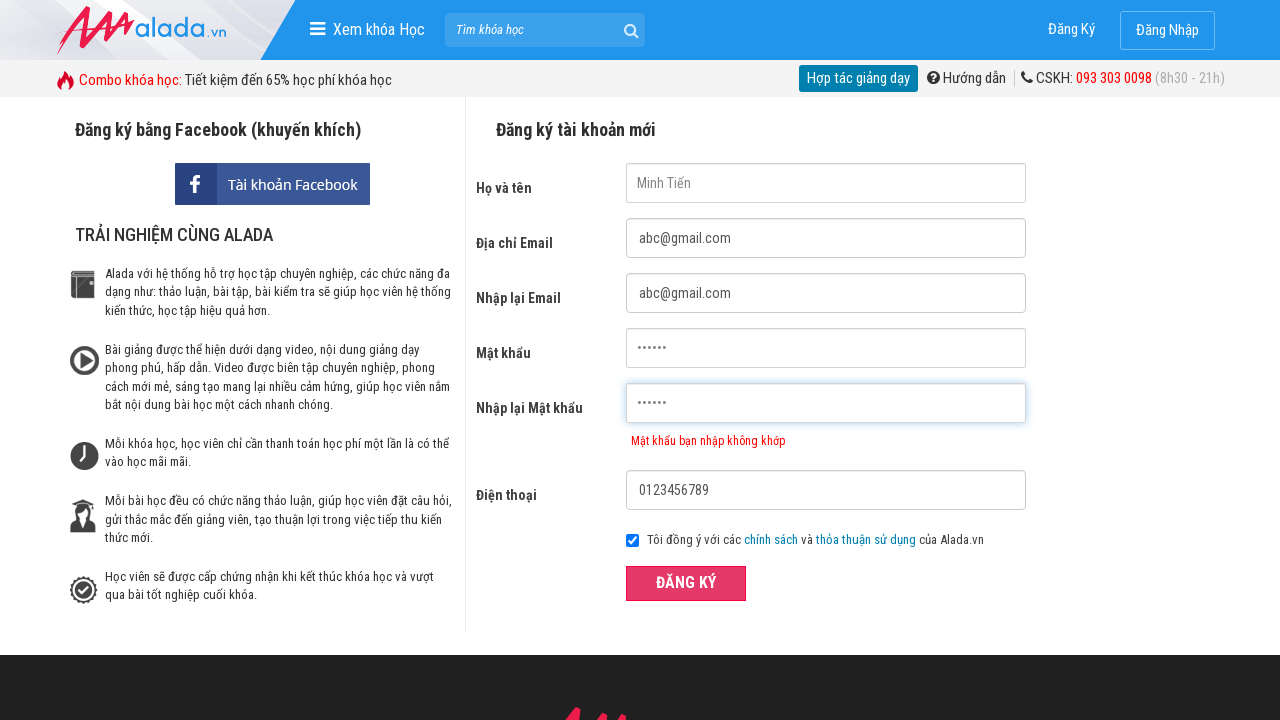